Demonstrates click-and-hold, move, then release mouse actions for manual drag-and-drop operation

Starting URL: https://crossbrowsertesting.github.io/drag-and-drop

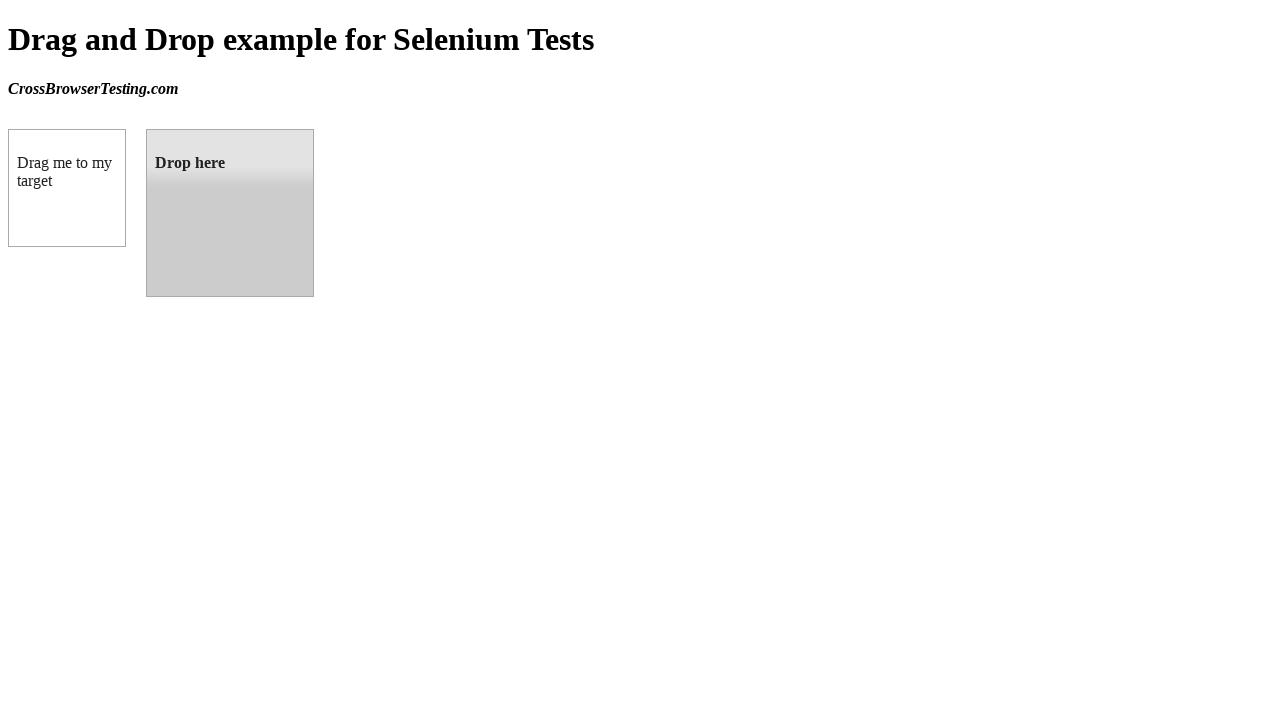

Located source element (draggable box)
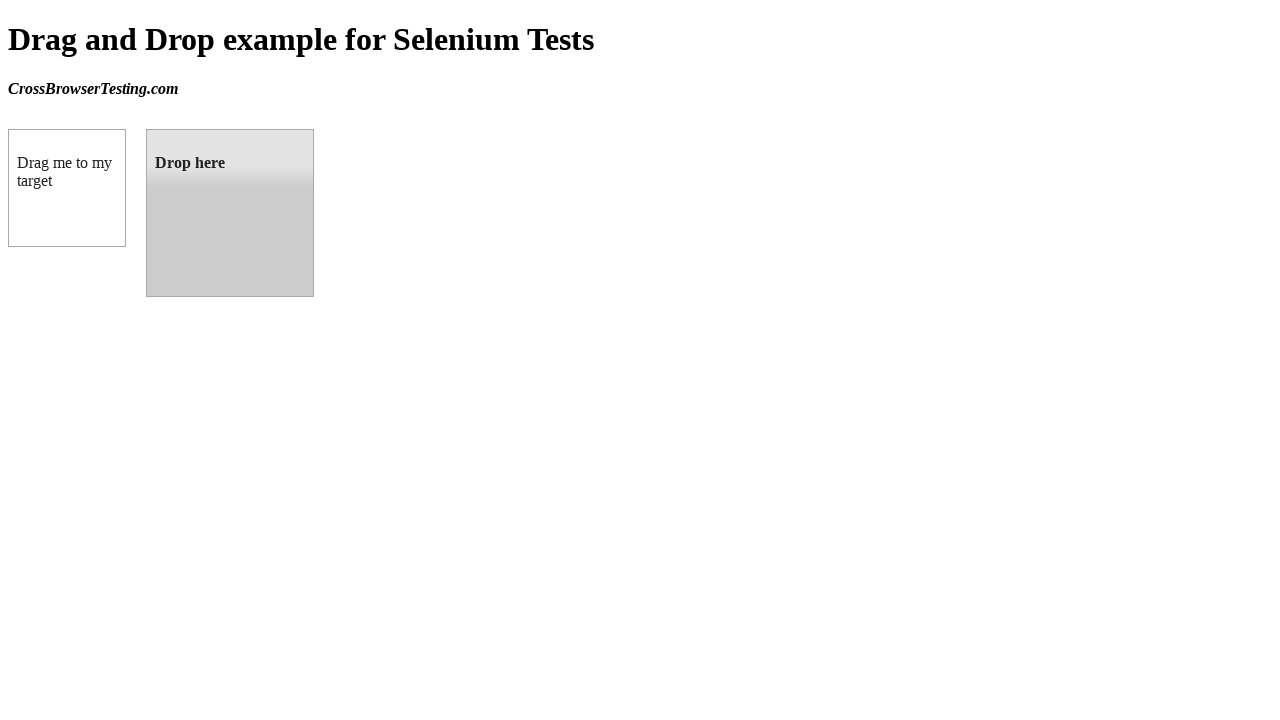

Located target element (droppable box)
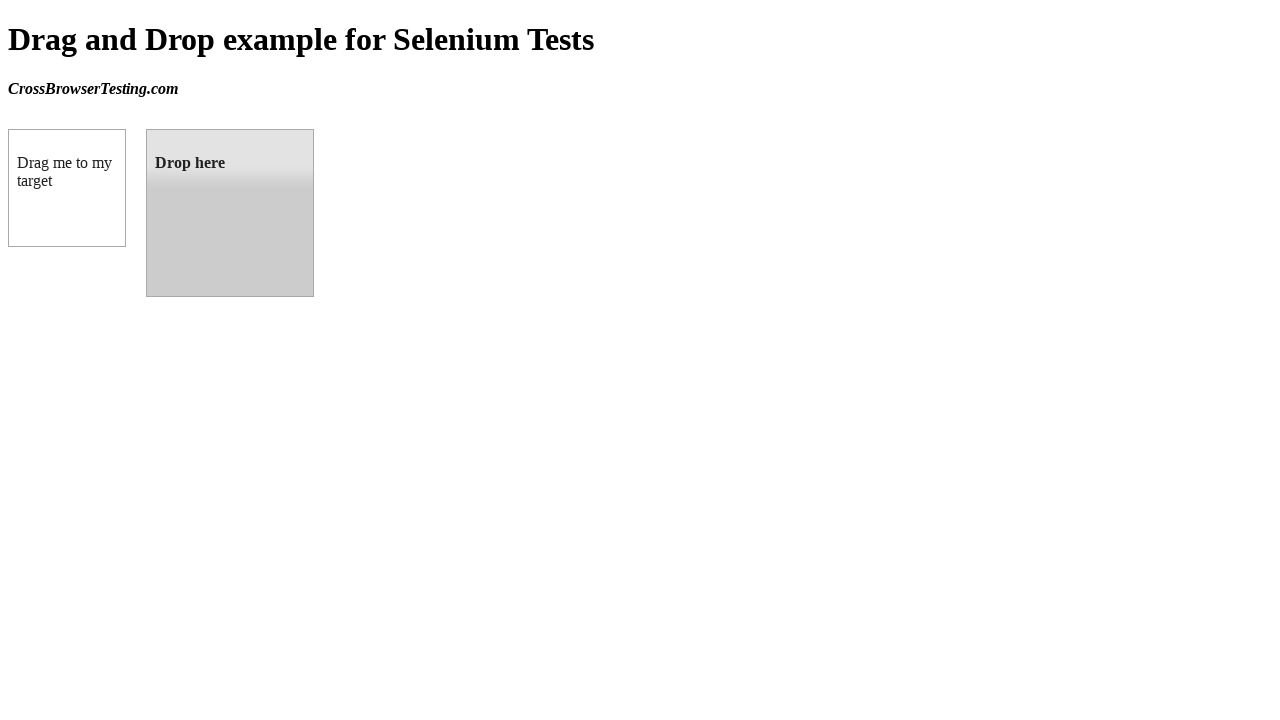

Retrieved bounding box for source element
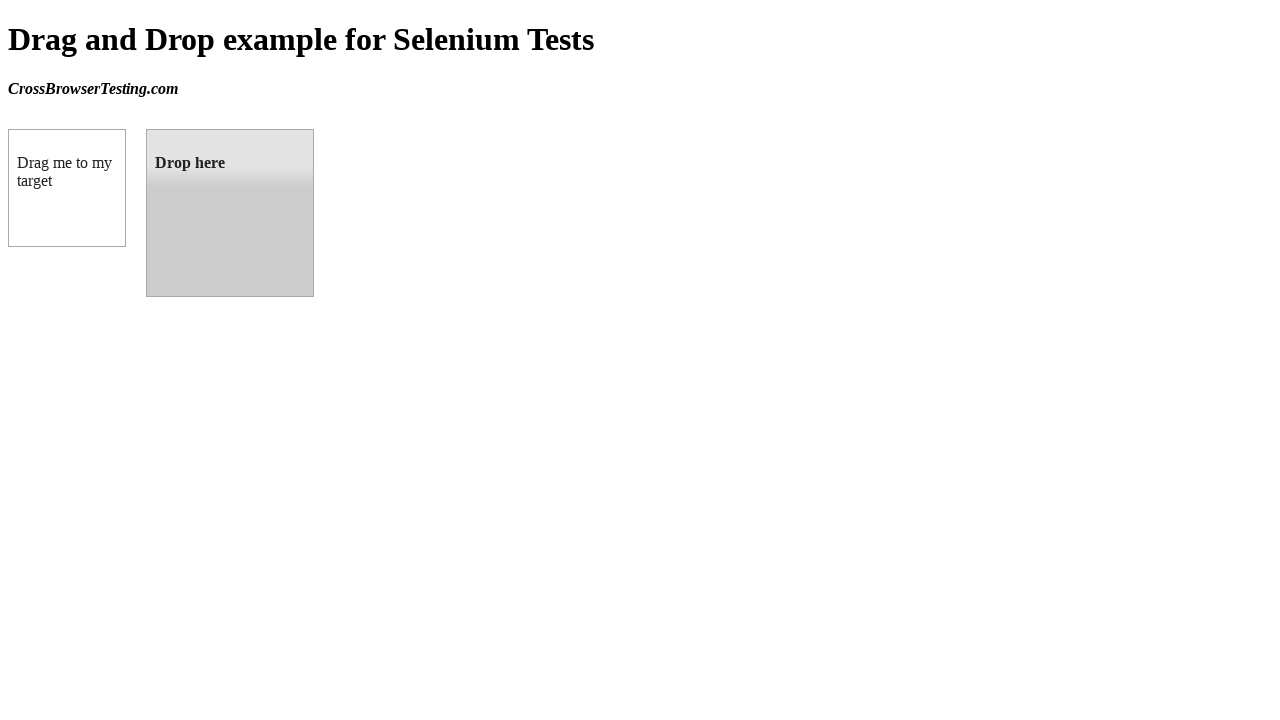

Retrieved bounding box for target element
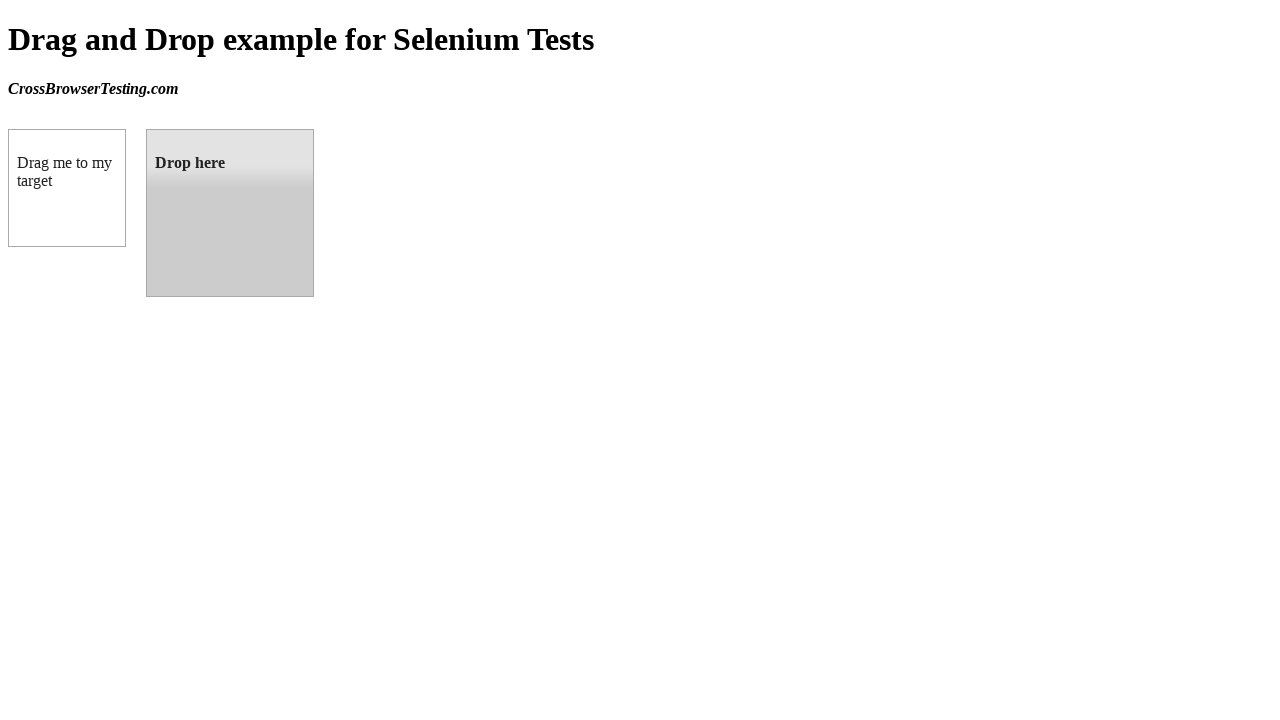

Moved mouse to center of source element at (67, 188)
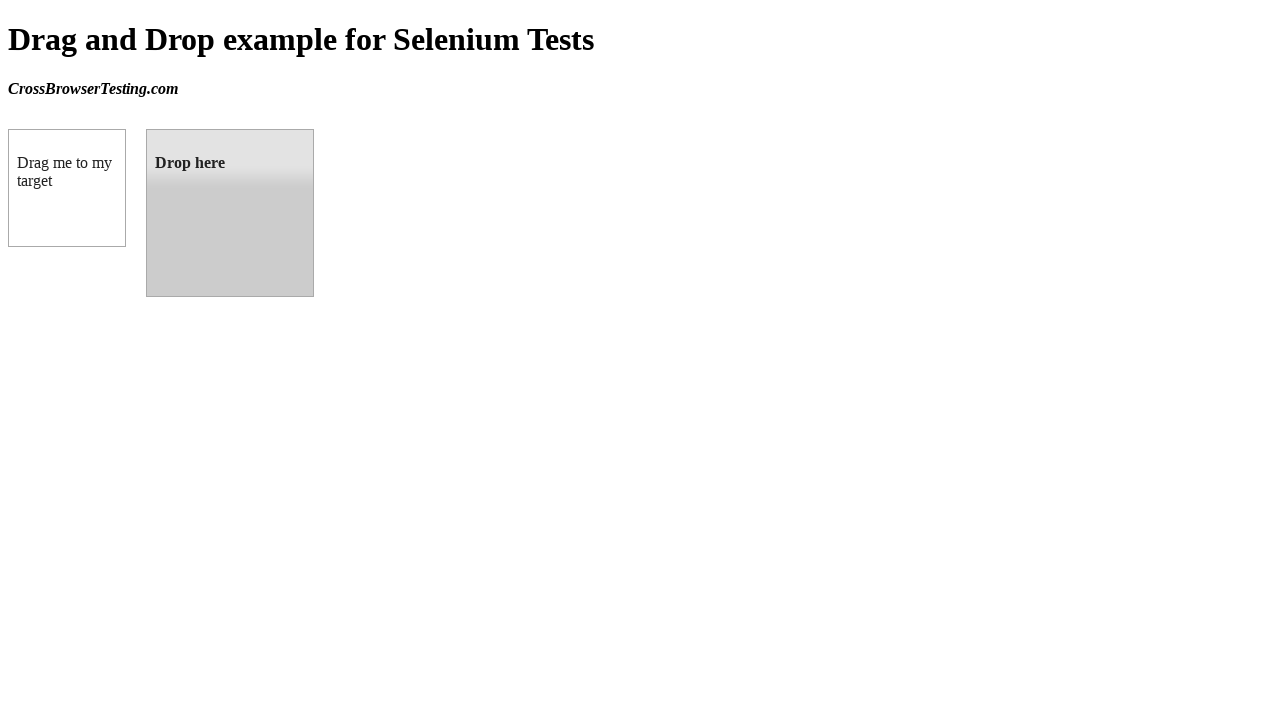

Pressed and held mouse button on source element at (67, 188)
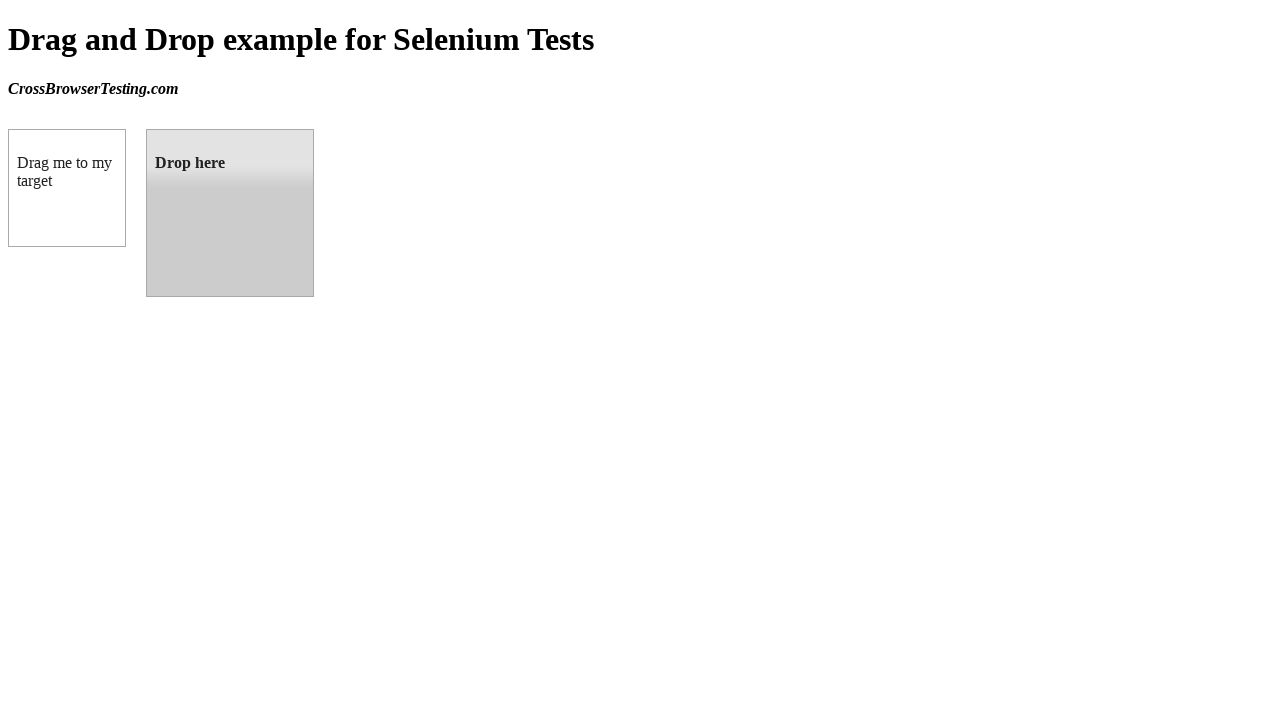

Dragged mouse to center of target element at (230, 213)
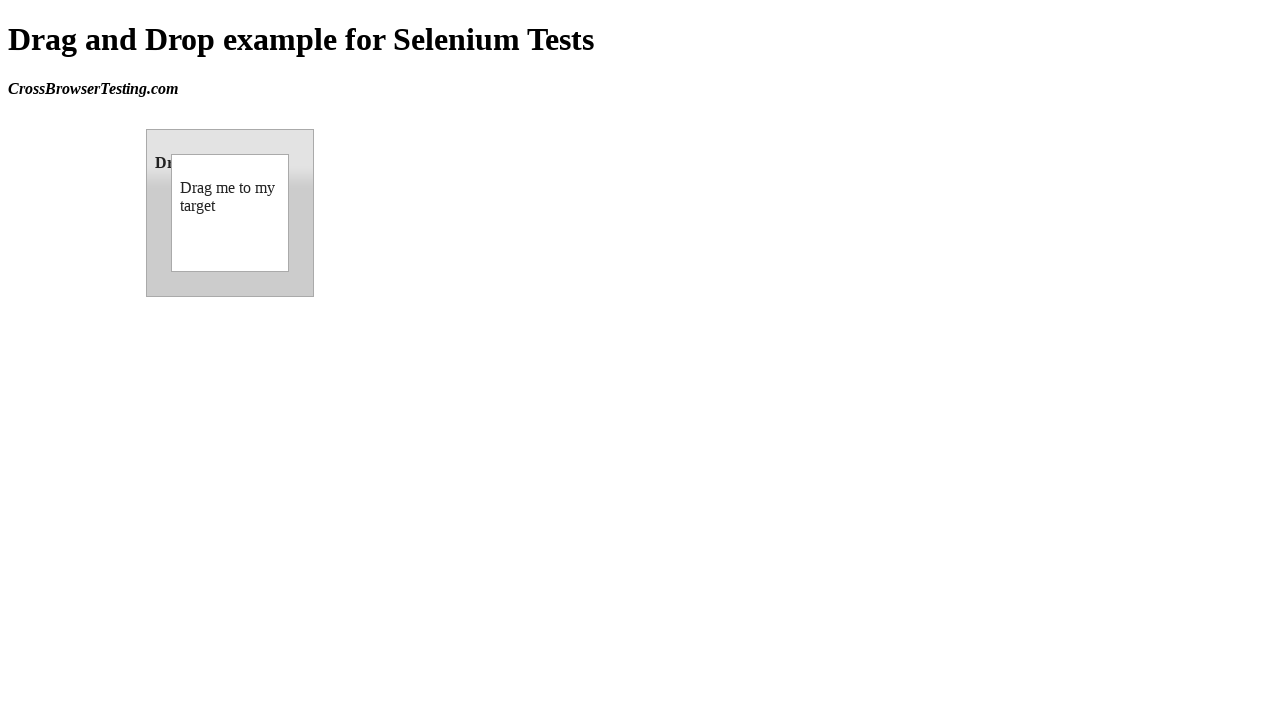

Released mouse button to complete drag-and-drop operation at (230, 213)
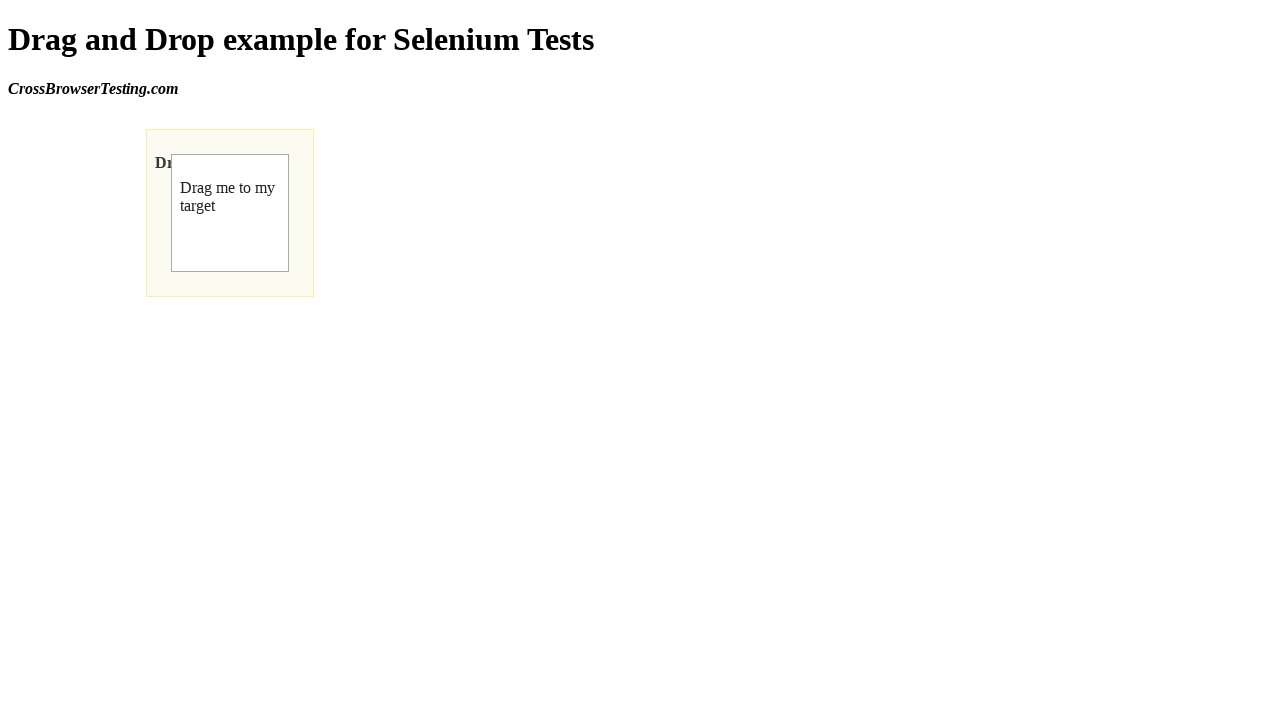

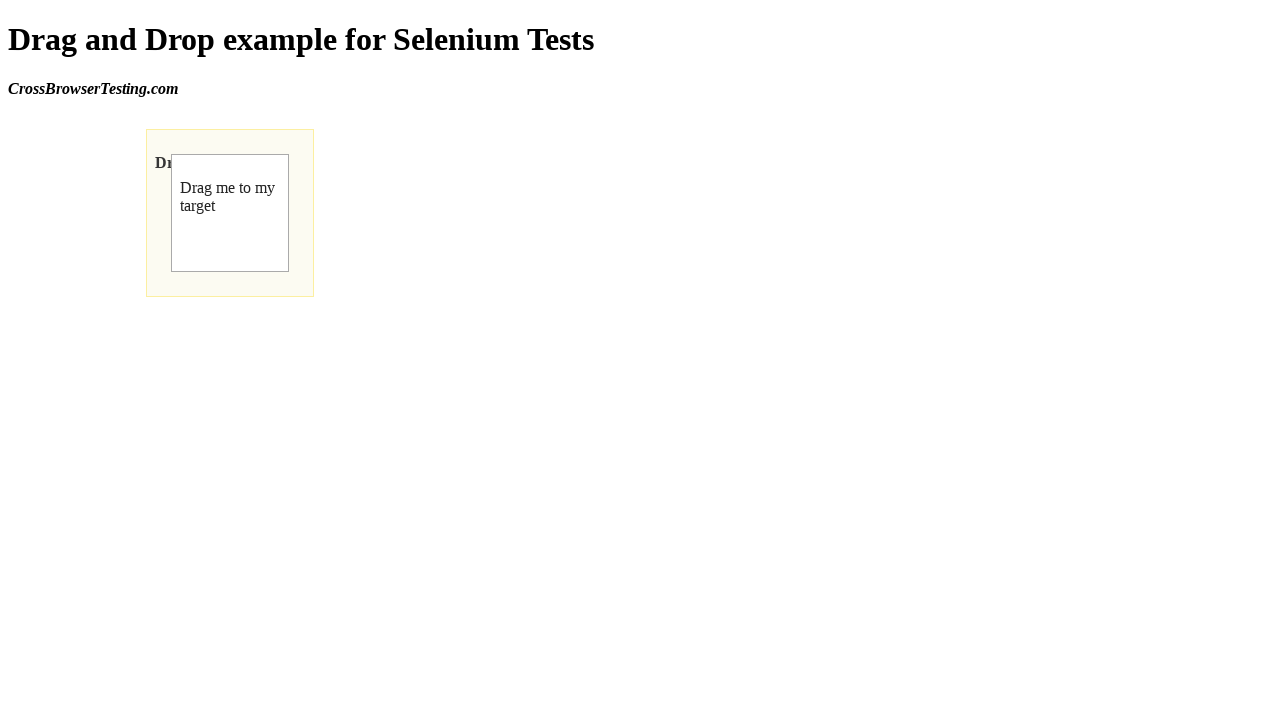